Navigates to the Ferrari India website, then navigates to the Andhra Pradesh Tourism website to verify basic navigation capabilities

Starting URL: https://www.ferrari.com/en-IN

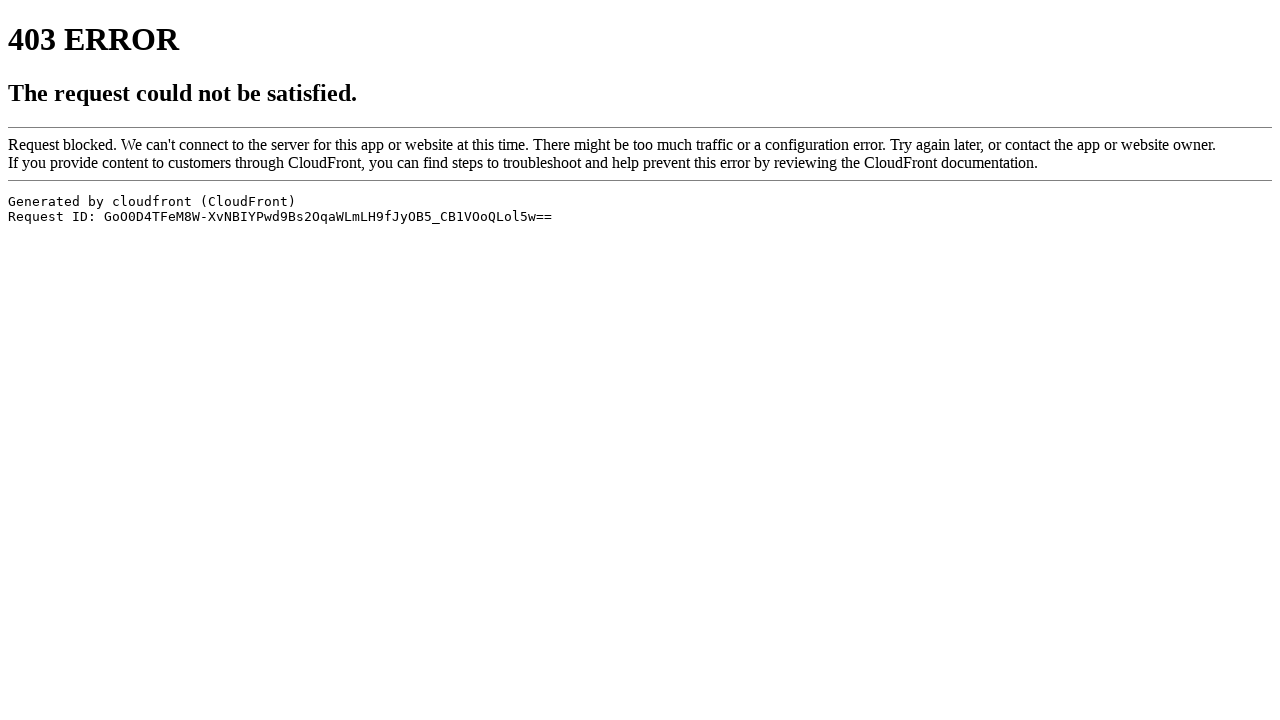

Navigated to Andhra Pradesh Tourism website
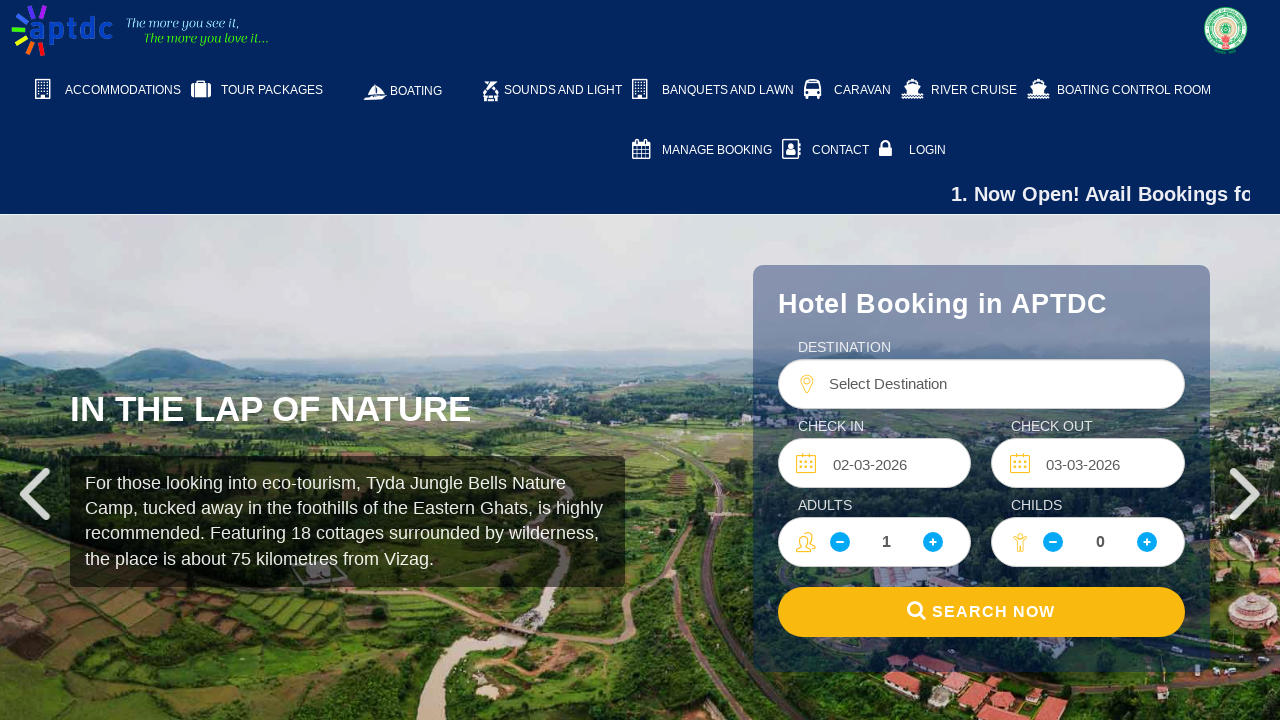

Andhra Pradesh Tourism page fully loaded
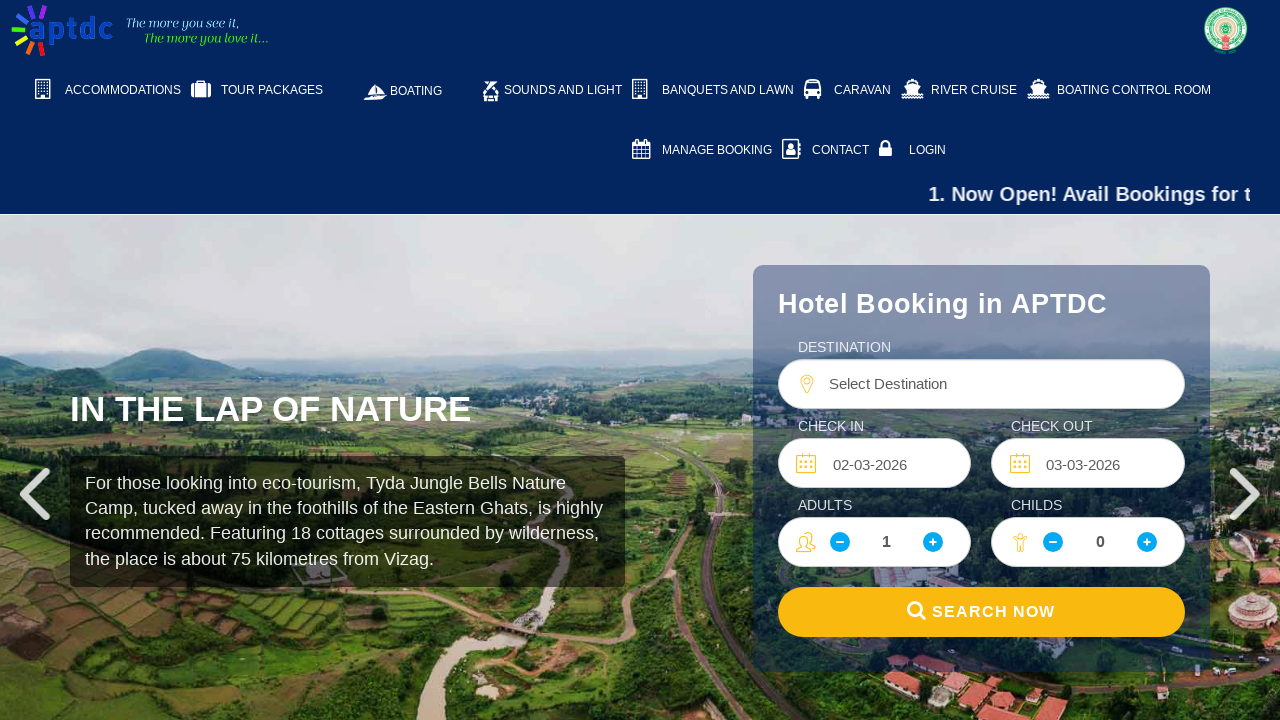

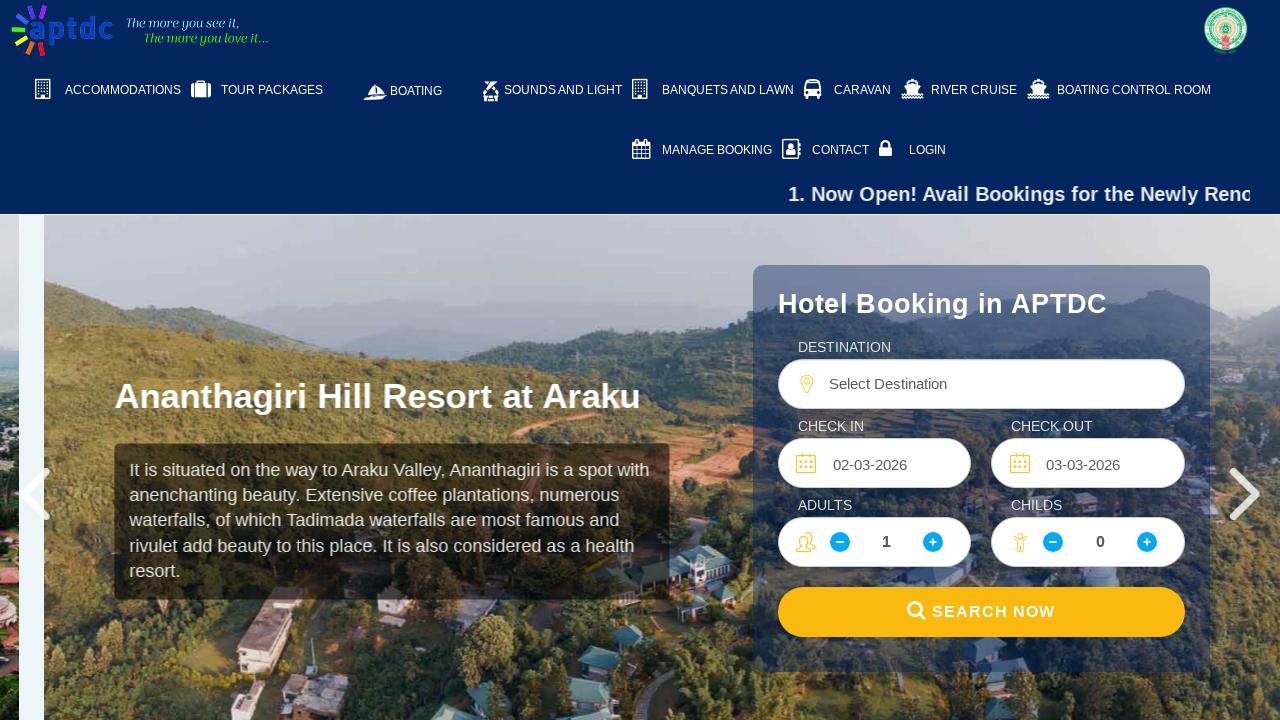